Tests the multiplication operation on a slow calculator by clicking 3 x 5 = and verifying the result is 15

Starting URL: https://bonigarcia.dev/selenium-webdriver-java/slow-calculator.html

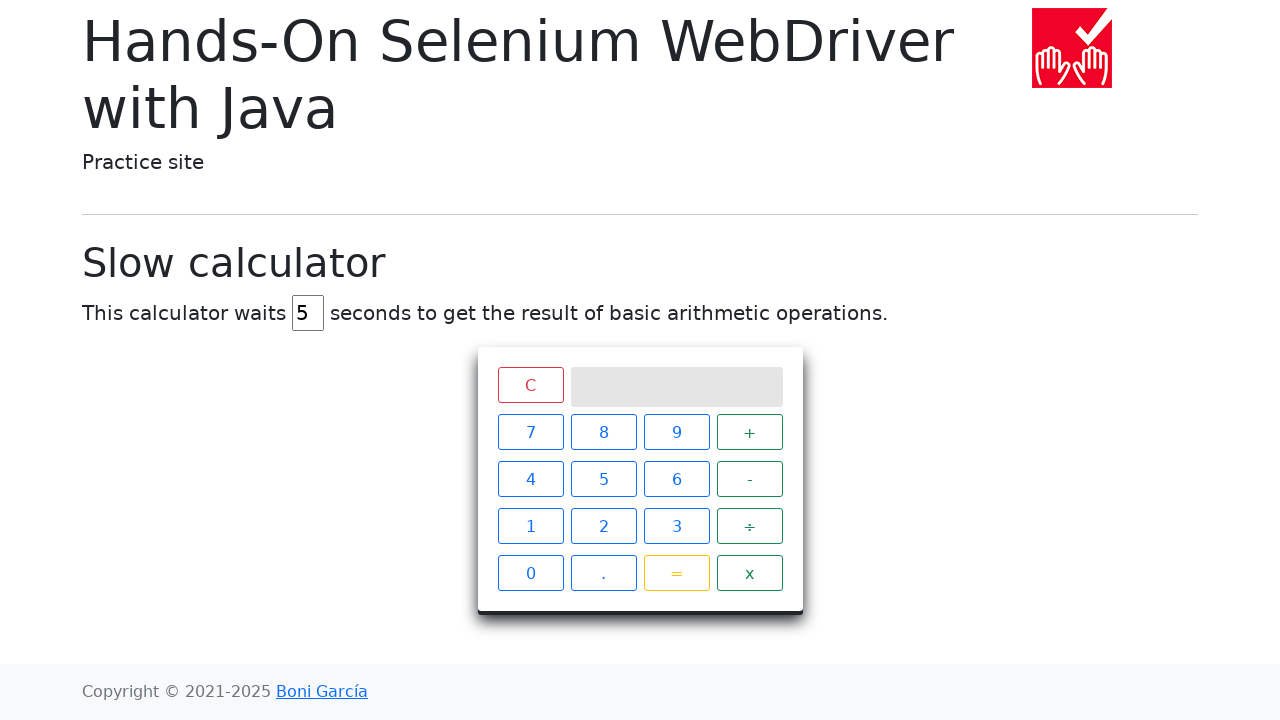

Navigated to slow calculator page
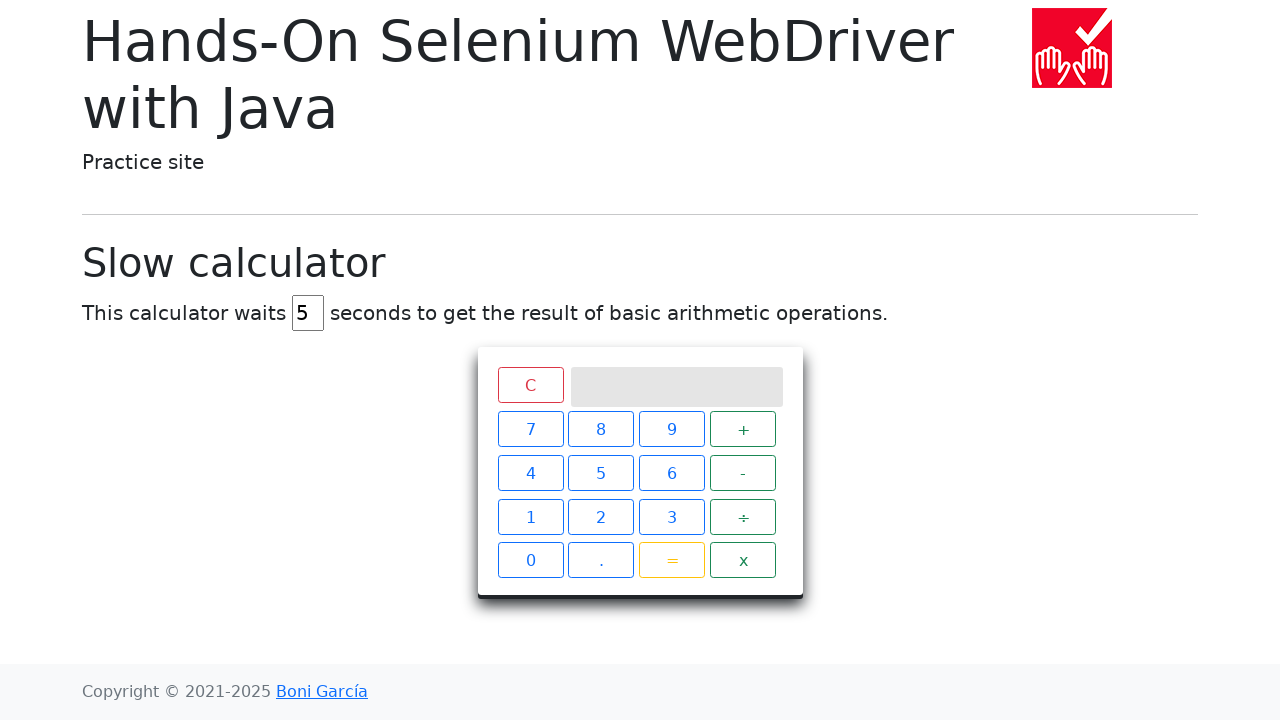

Located delay input field
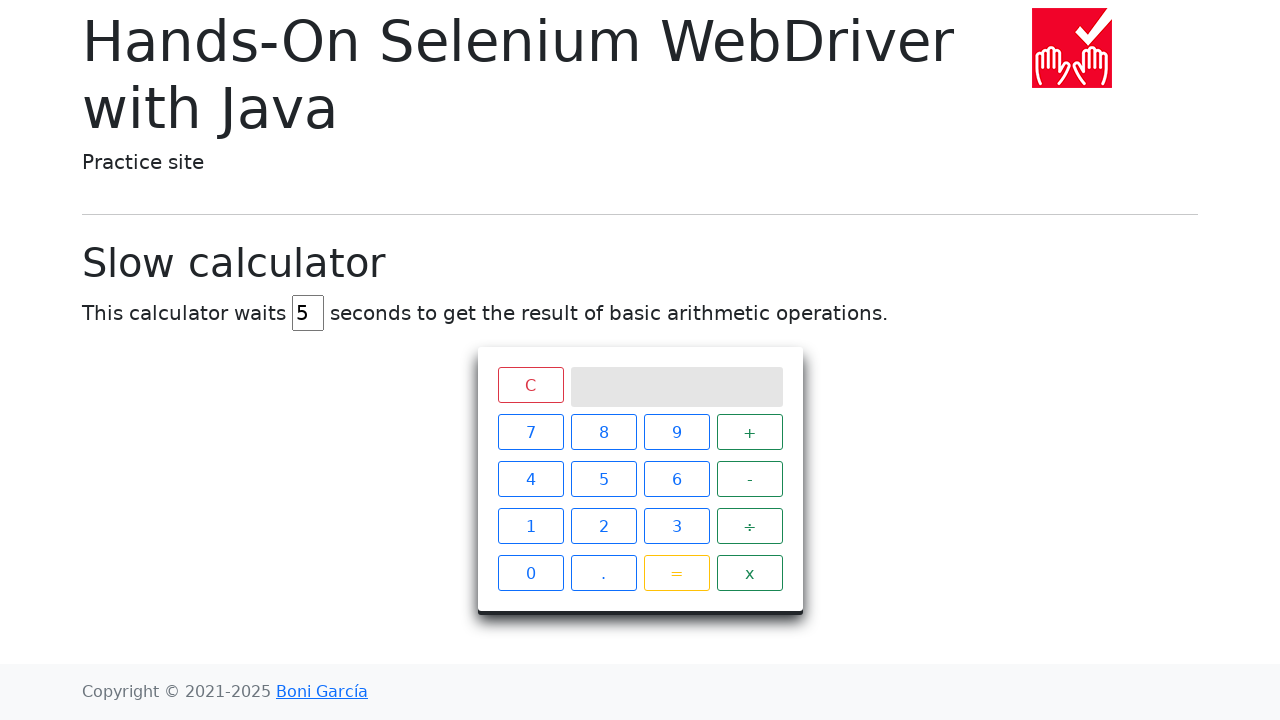

Cleared delay input field on #delay
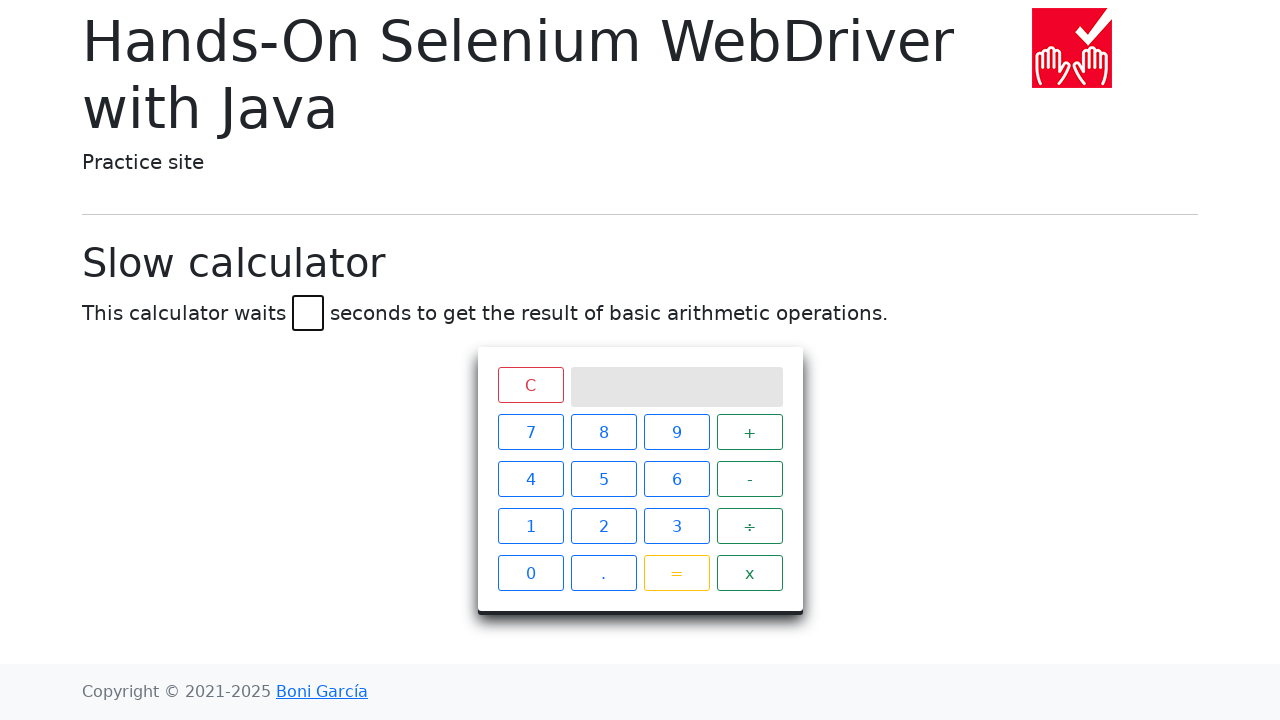

Filled delay input with value '1' on #delay
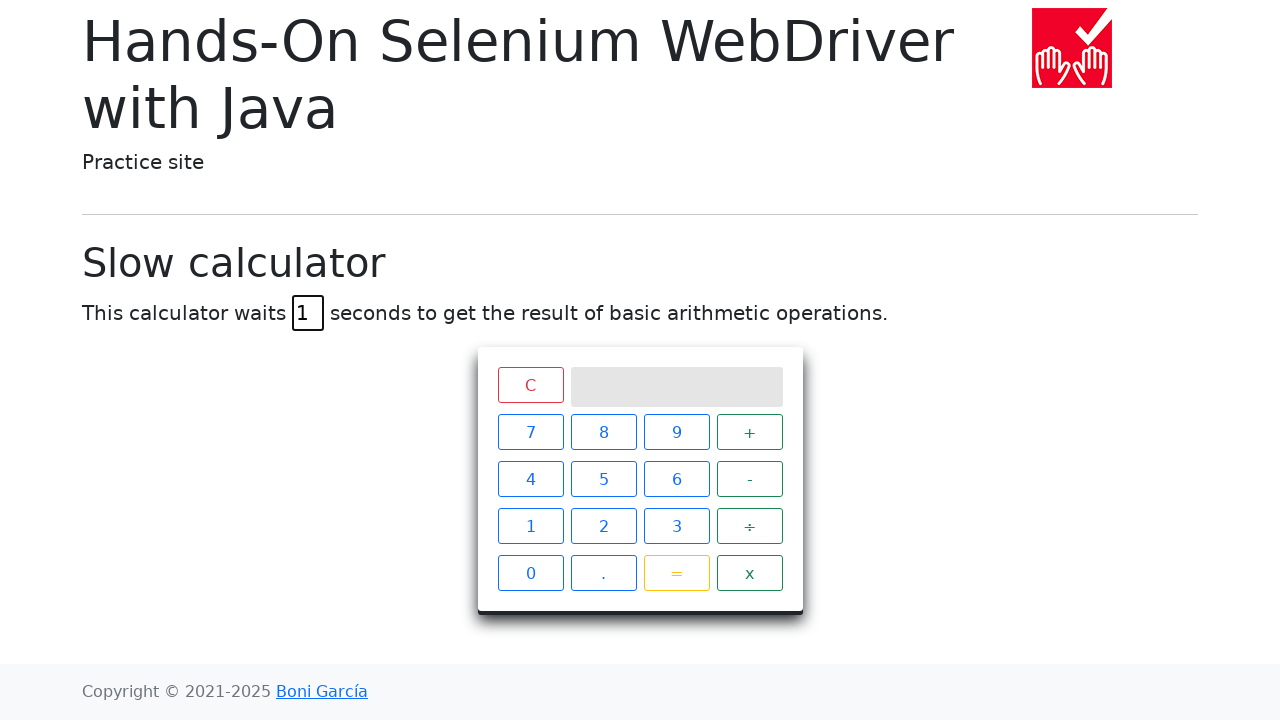

Clicked clear button to reset calculator at (530, 385) on .clear
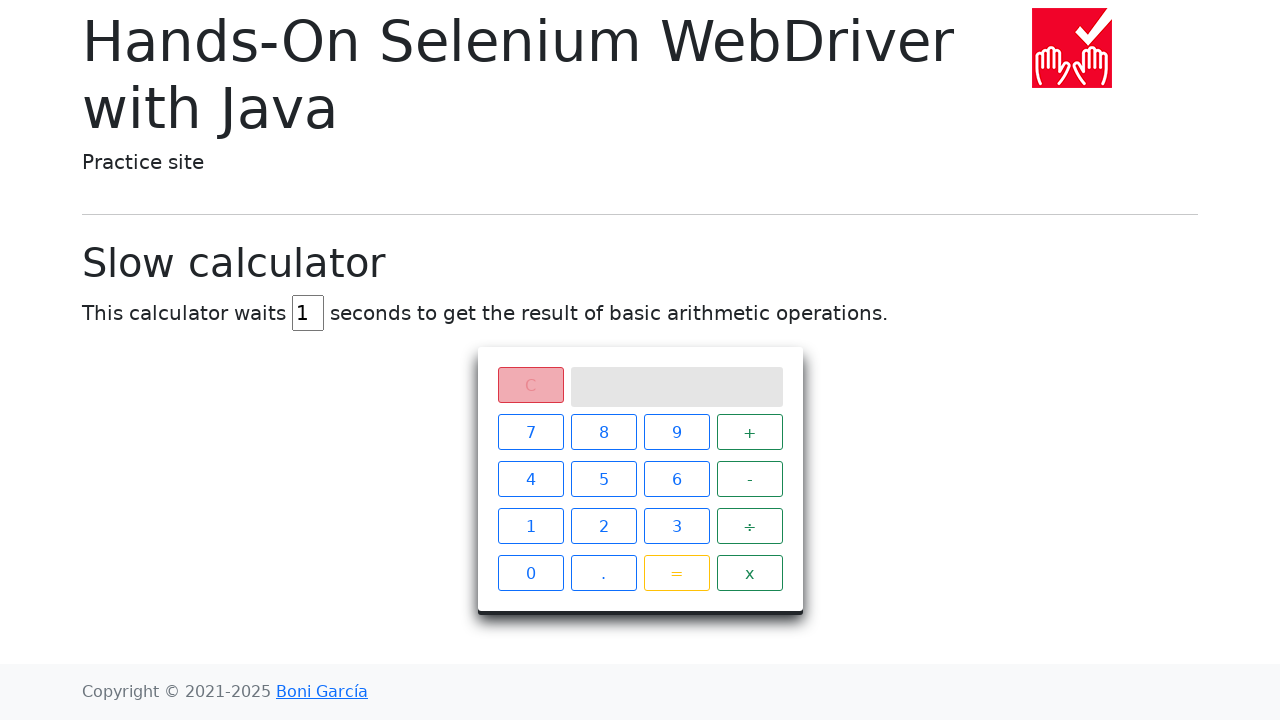

Clicked button '3' at (676, 526) on xpath=//span[text()='3']
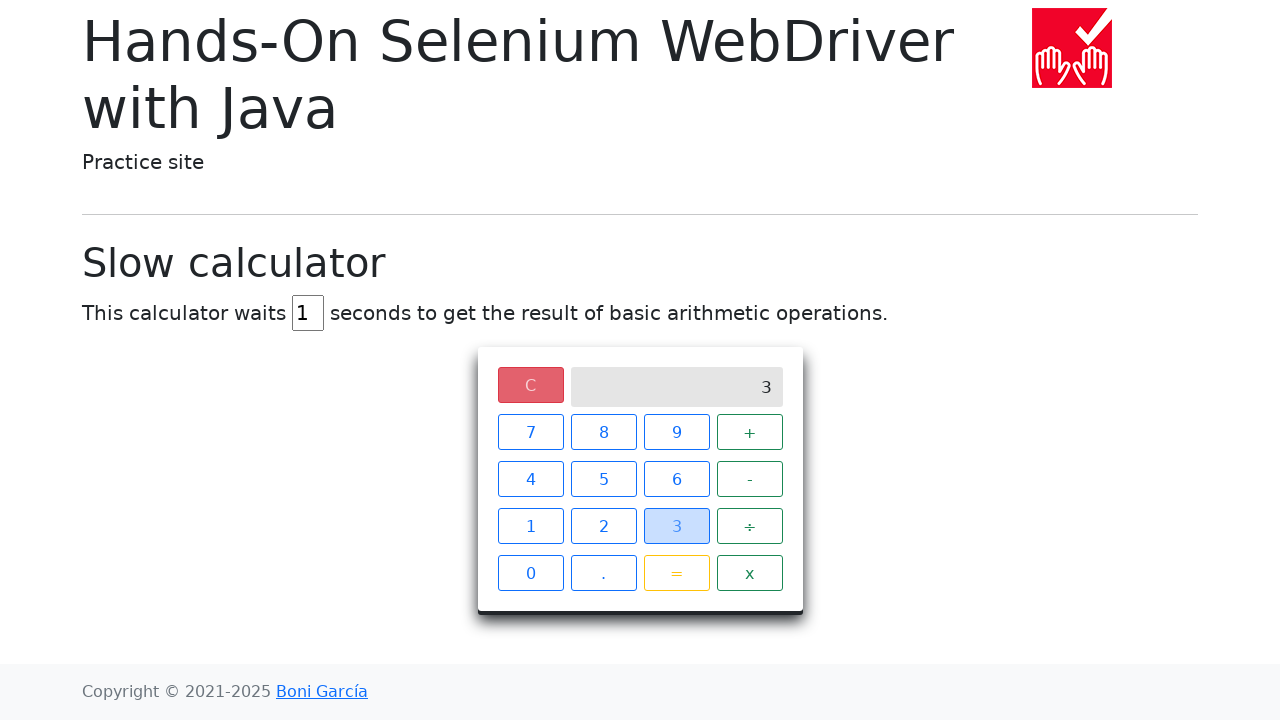

Clicked button 'x' for multiplication at (750, 573) on xpath=//span[text()='x']
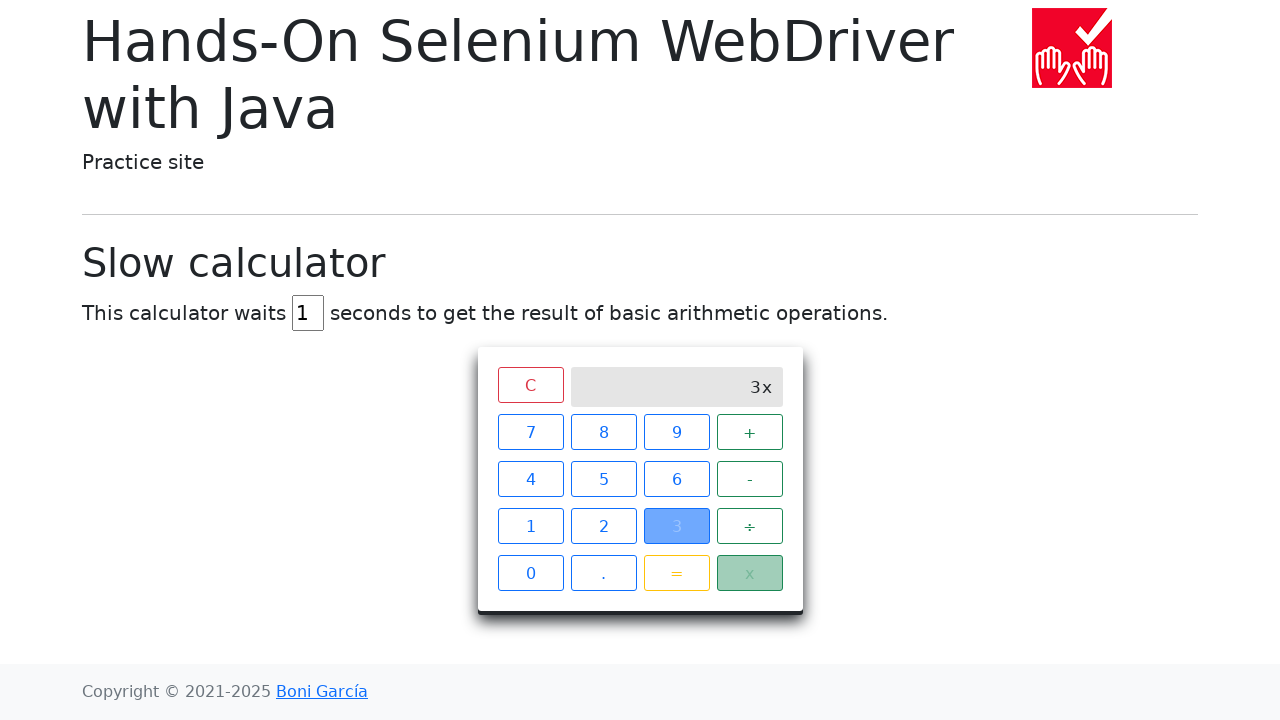

Clicked button '5' at (604, 479) on xpath=//span[text()='5']
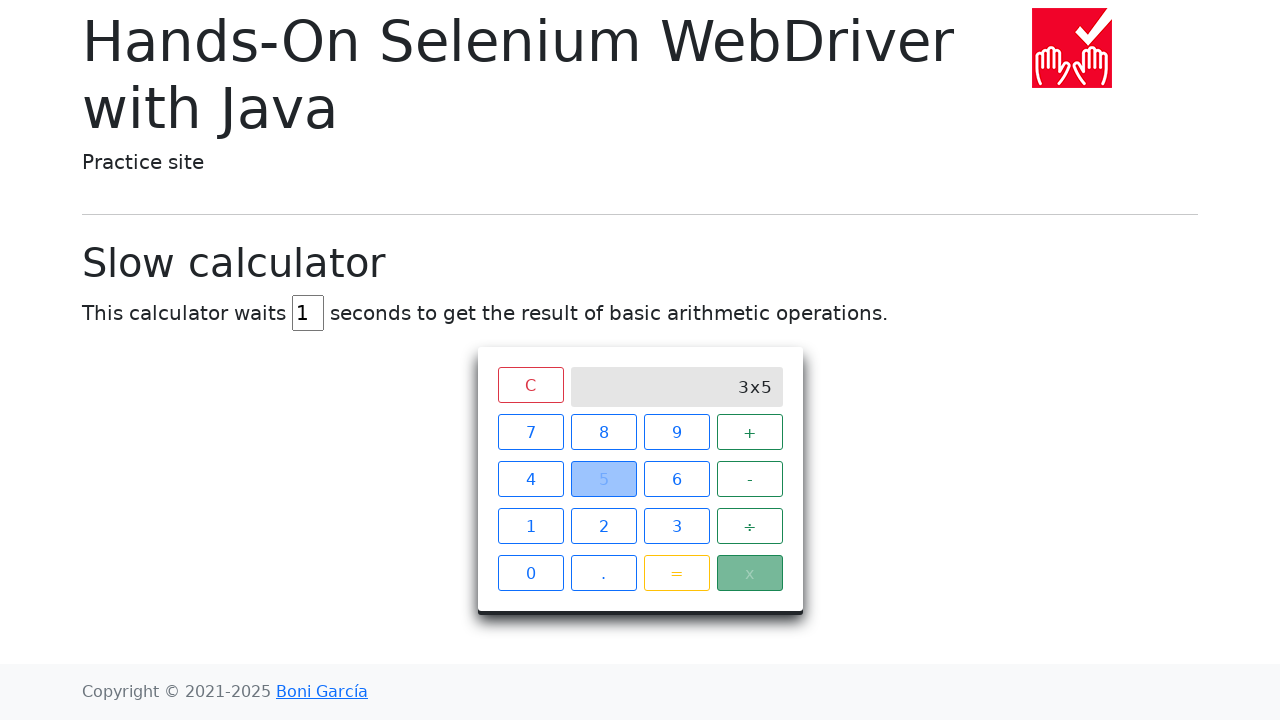

Clicked equals button to execute multiplication at (676, 573) on xpath=//span[text()='=']
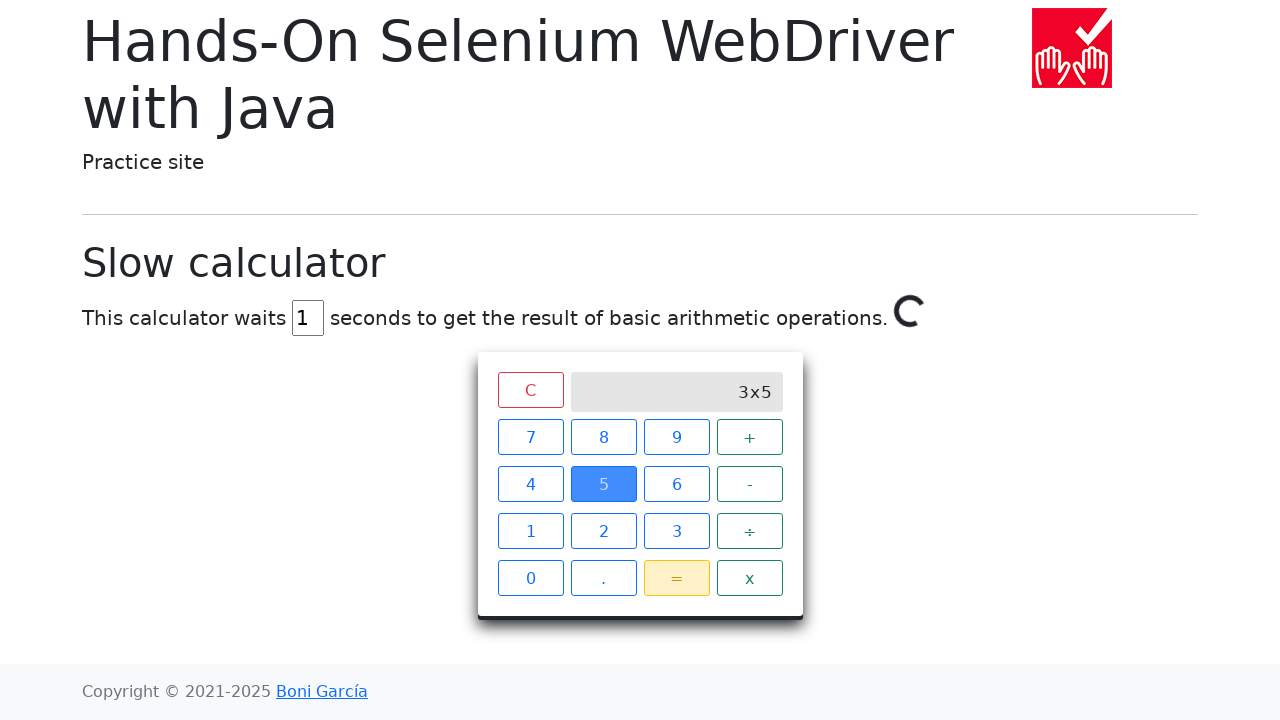

Verified result '15' appeared on calculator screen
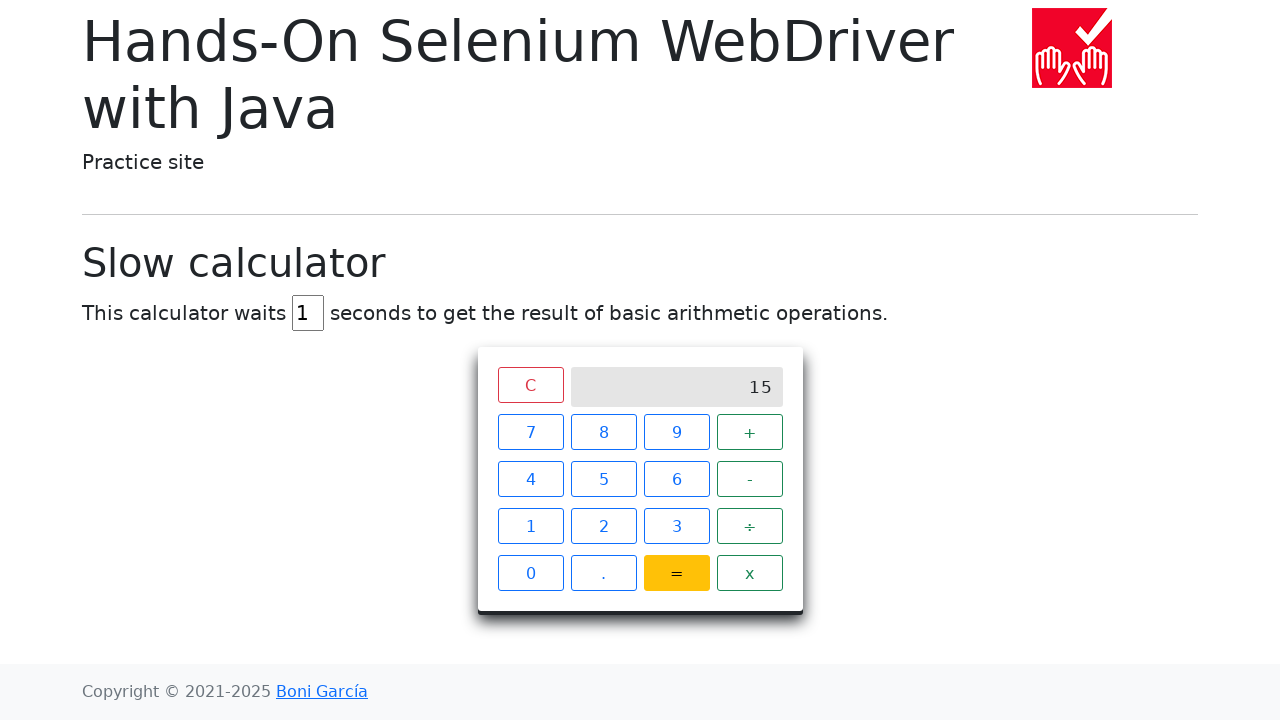

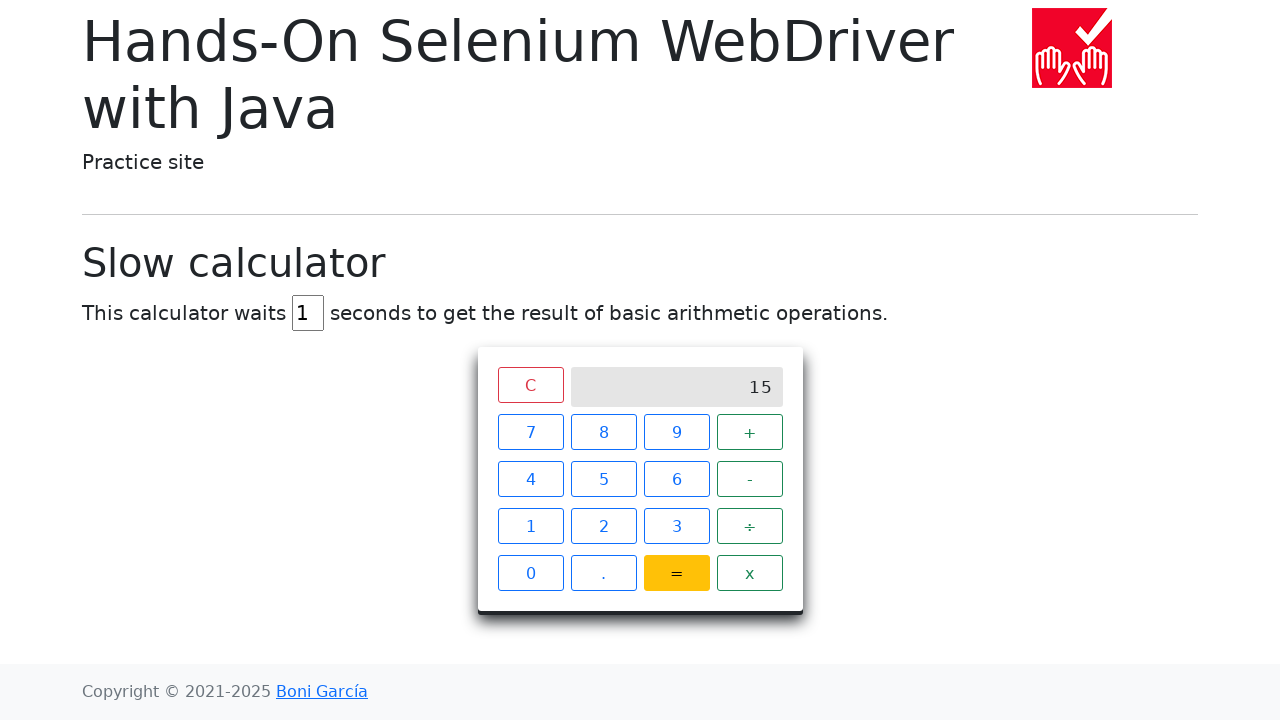